Tests logo presence on the OrangeHRM login page

Starting URL: https://opensource-demo.orangehrmlive.com/web/index.php/auth/login

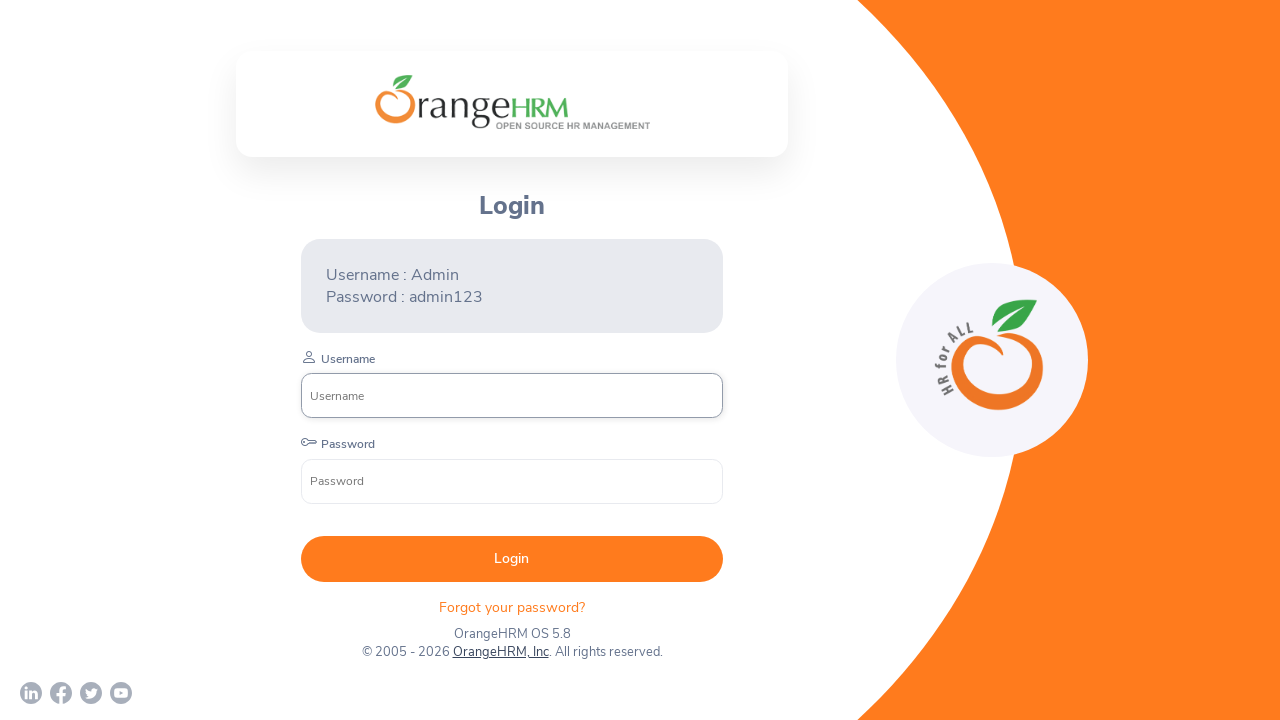

Located logo element on OrangeHRM login page
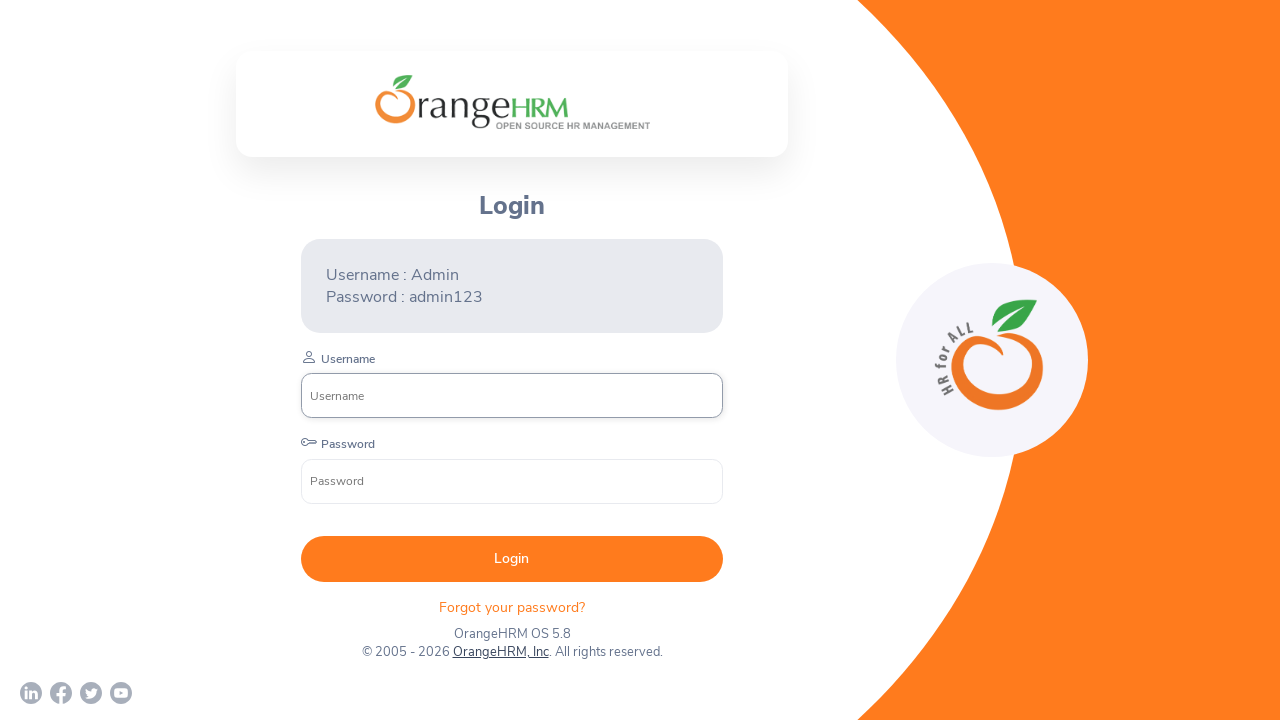

Asserted that logo is visible on the login page
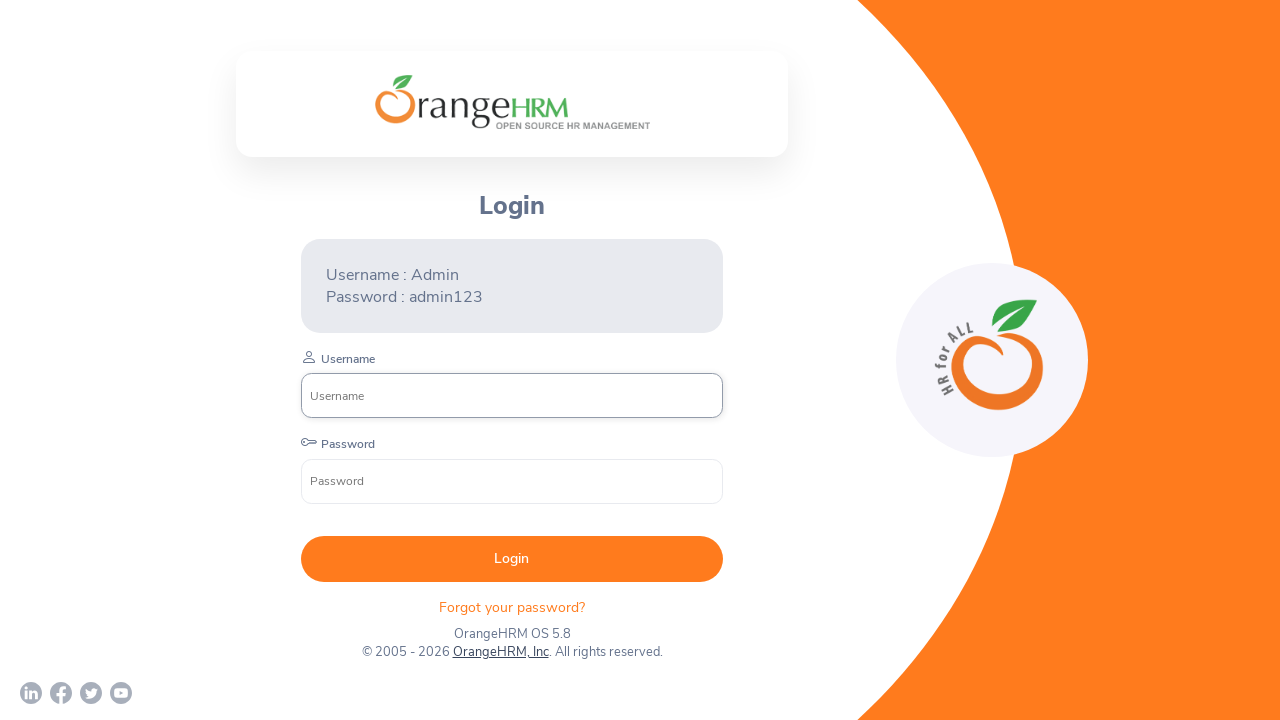

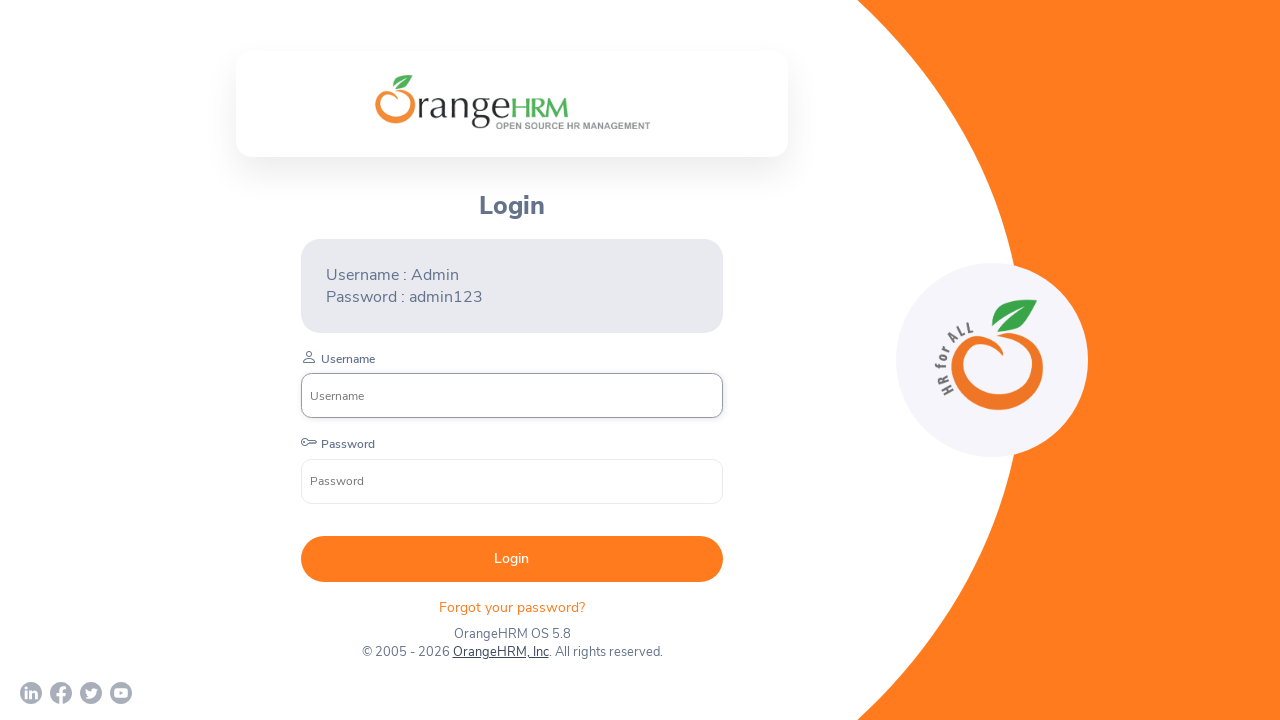